Tests iframe interaction by switching to iframe and clicking menu buttons

Starting URL: https://codenboxautomationlab.com/practice/

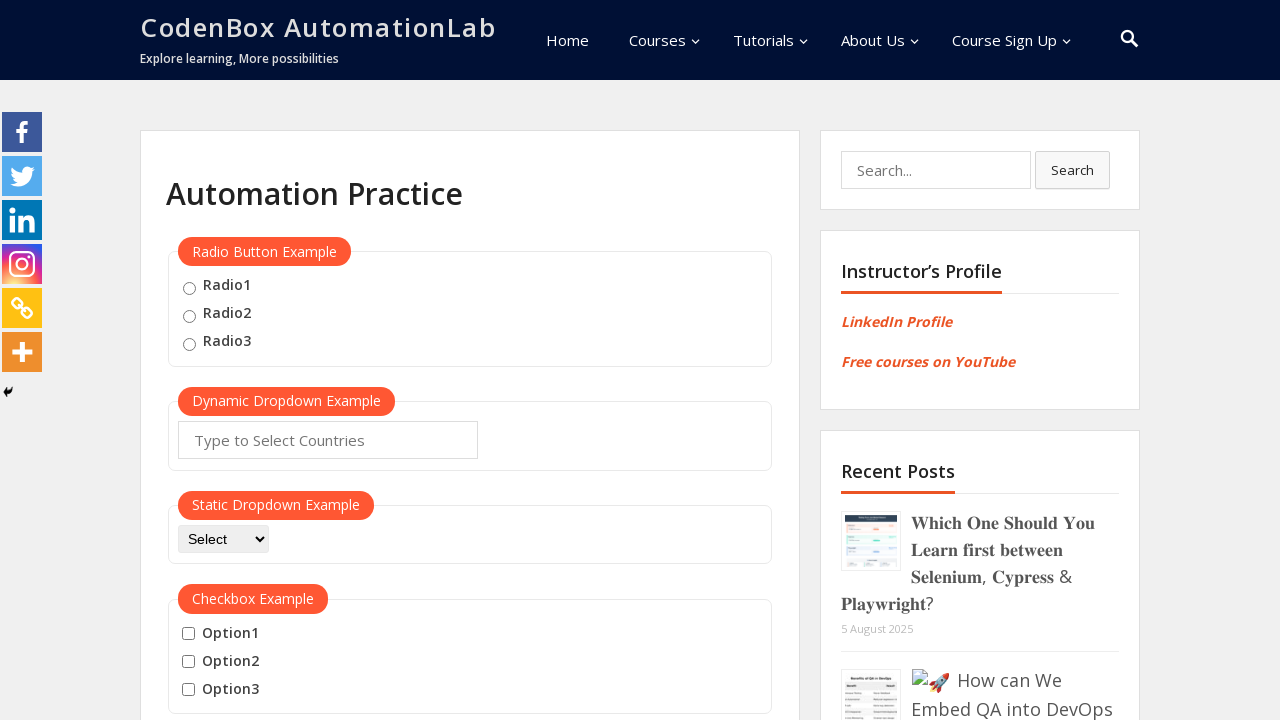

Scrolled down to iframe section (2400px)
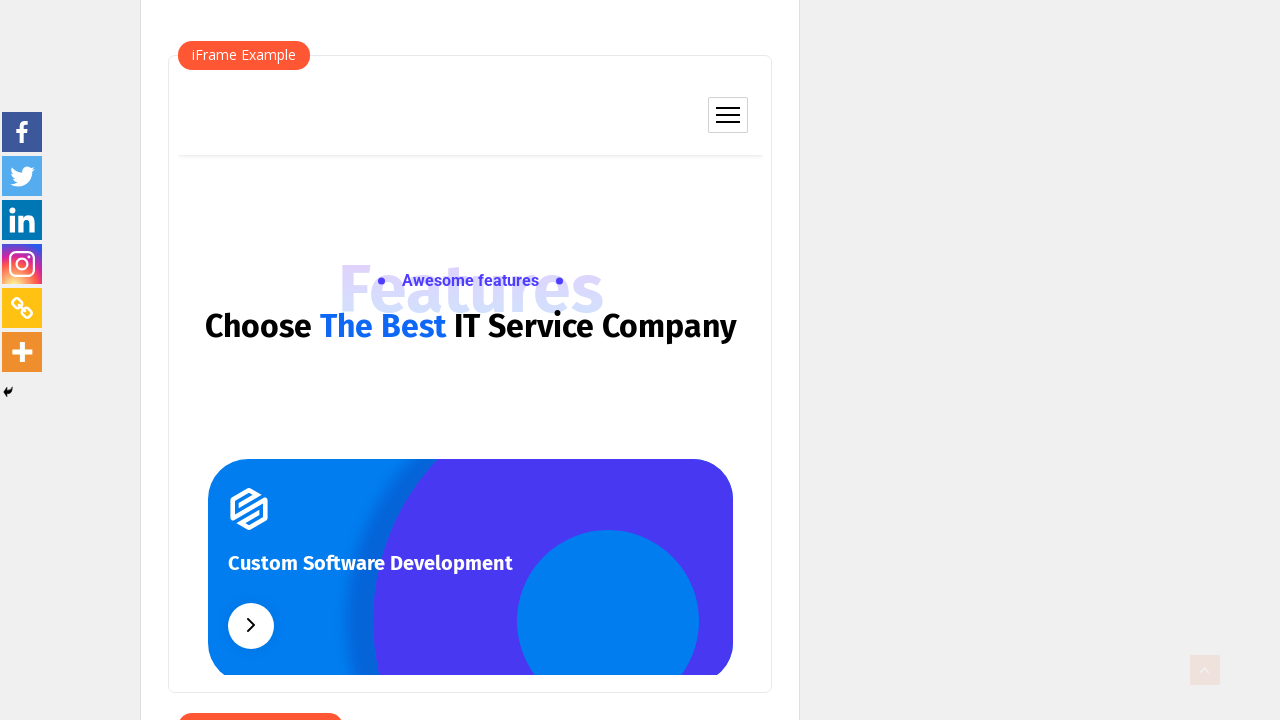

Located iframe with ID 'courses-iframe'
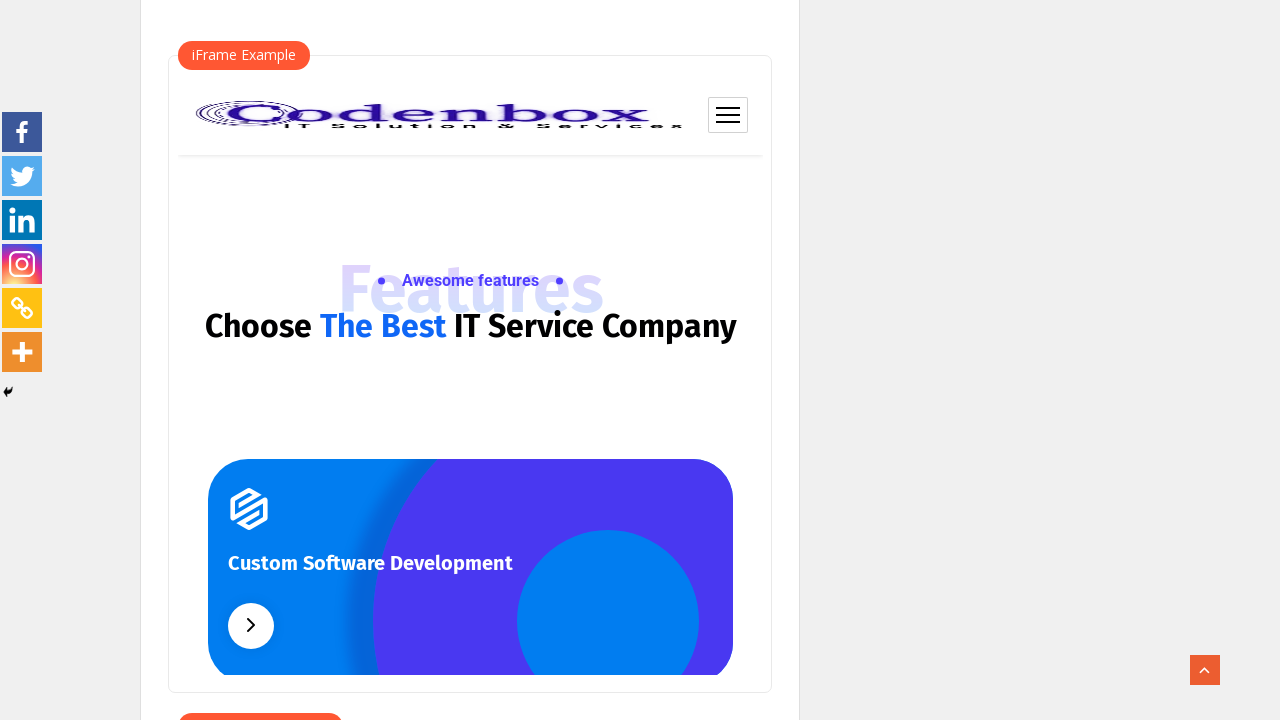

Clicked menu button to open mobile navigation at (728, 115) on #courses-iframe >> internal:control=enter-frame >> .ct-mobile-meta-item.btn-nav-
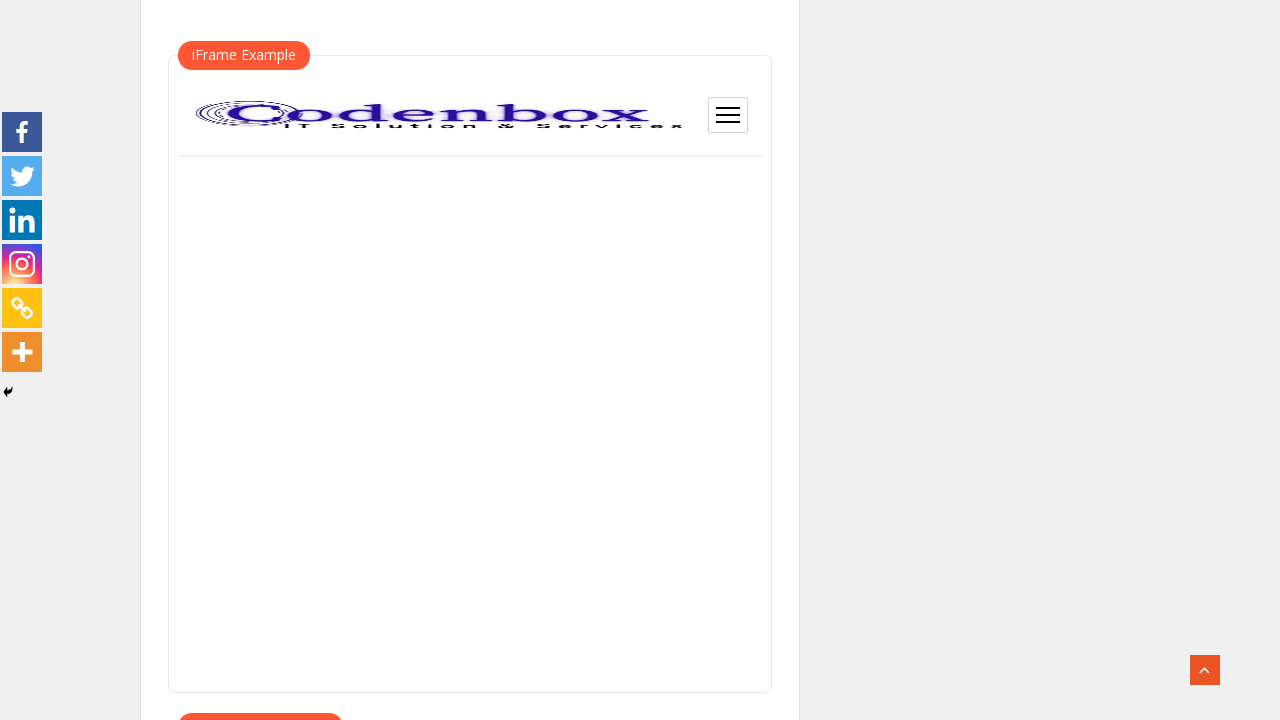

Clicked opened menu button at (728, 115) on #courses-iframe >> internal:control=enter-frame >> .ct-mobile-meta-item.btn-nav-
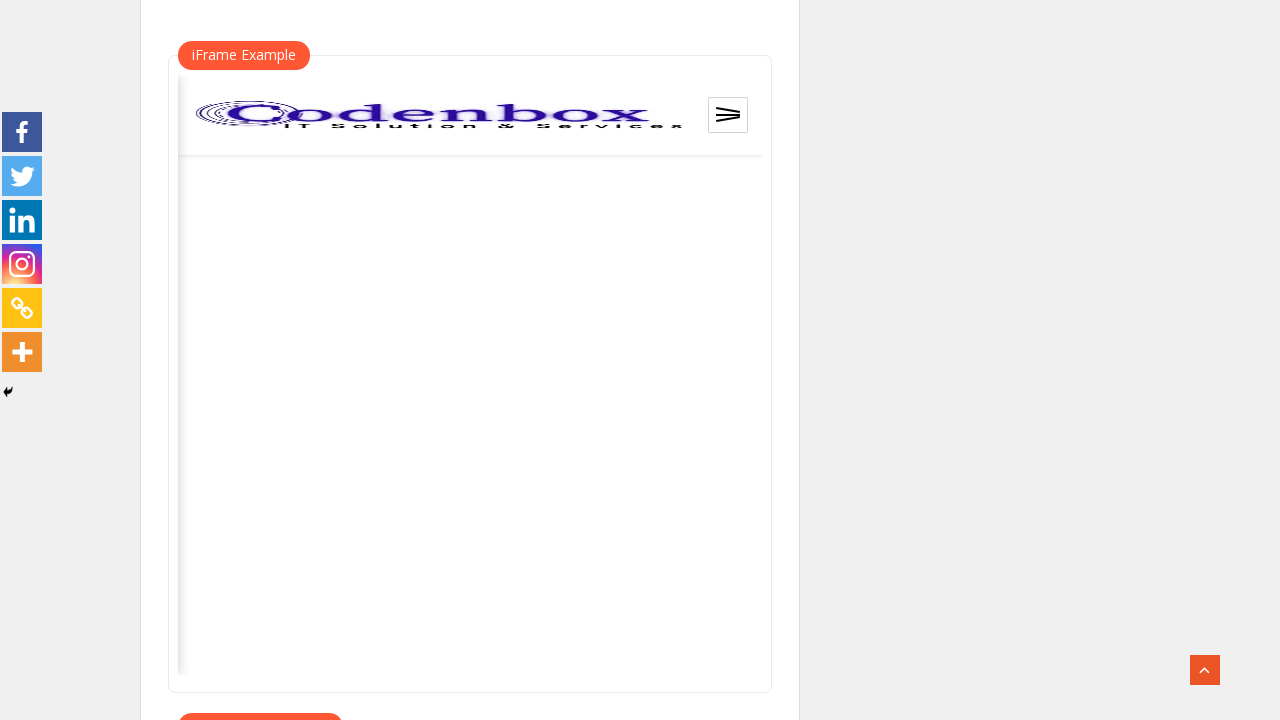

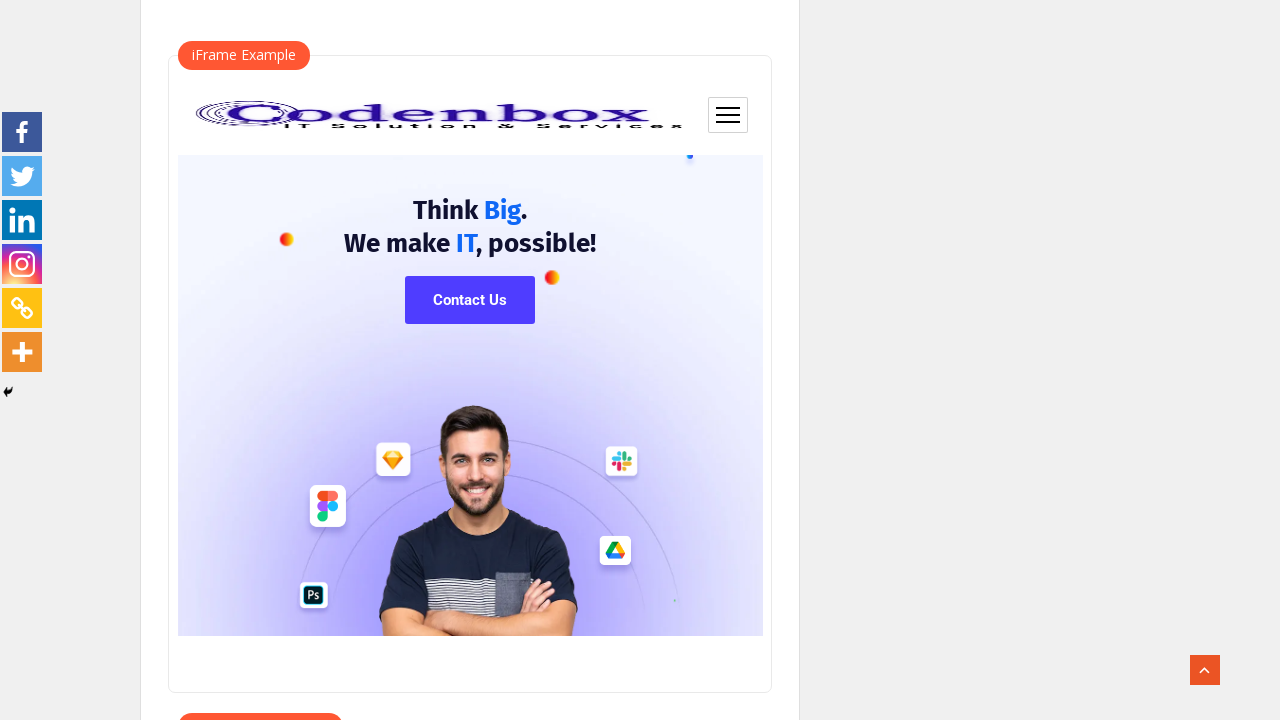